Navigates to the OrangeHRM demo site and verifies the page title is correct

Starting URL: https://opensource-demo.orangehrmlive.com

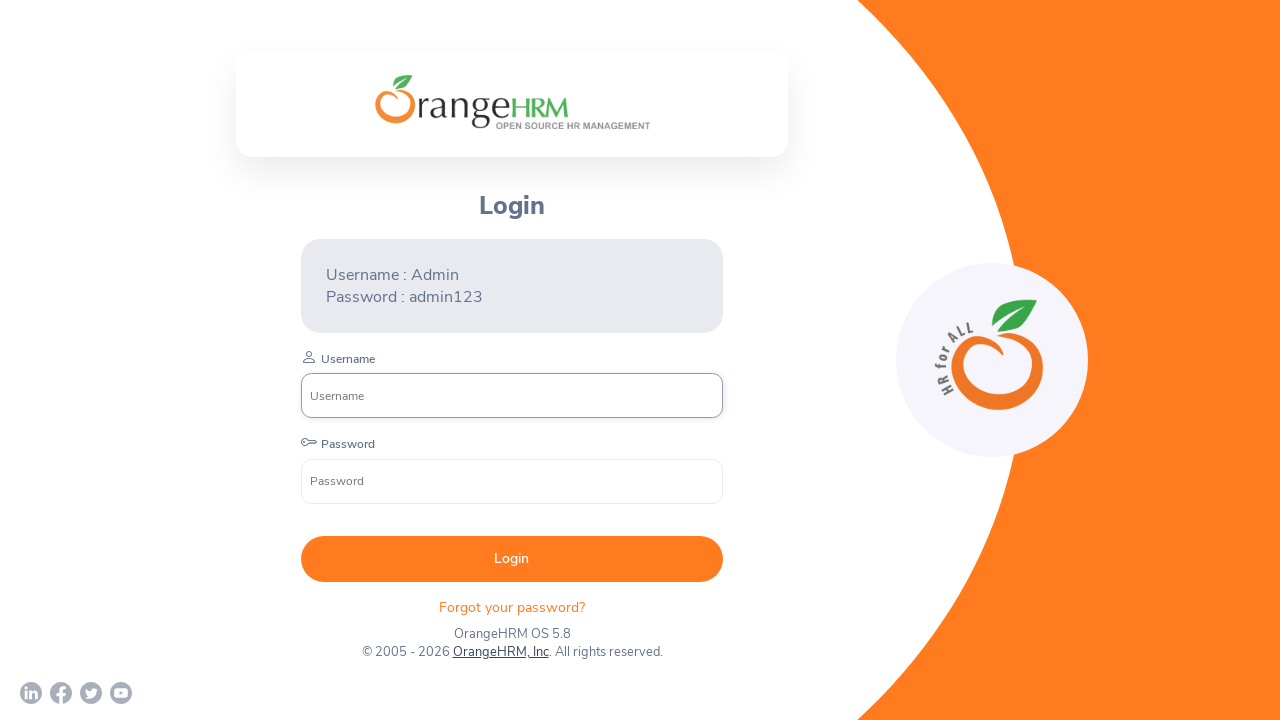

Navigated to OrangeHRM demo site
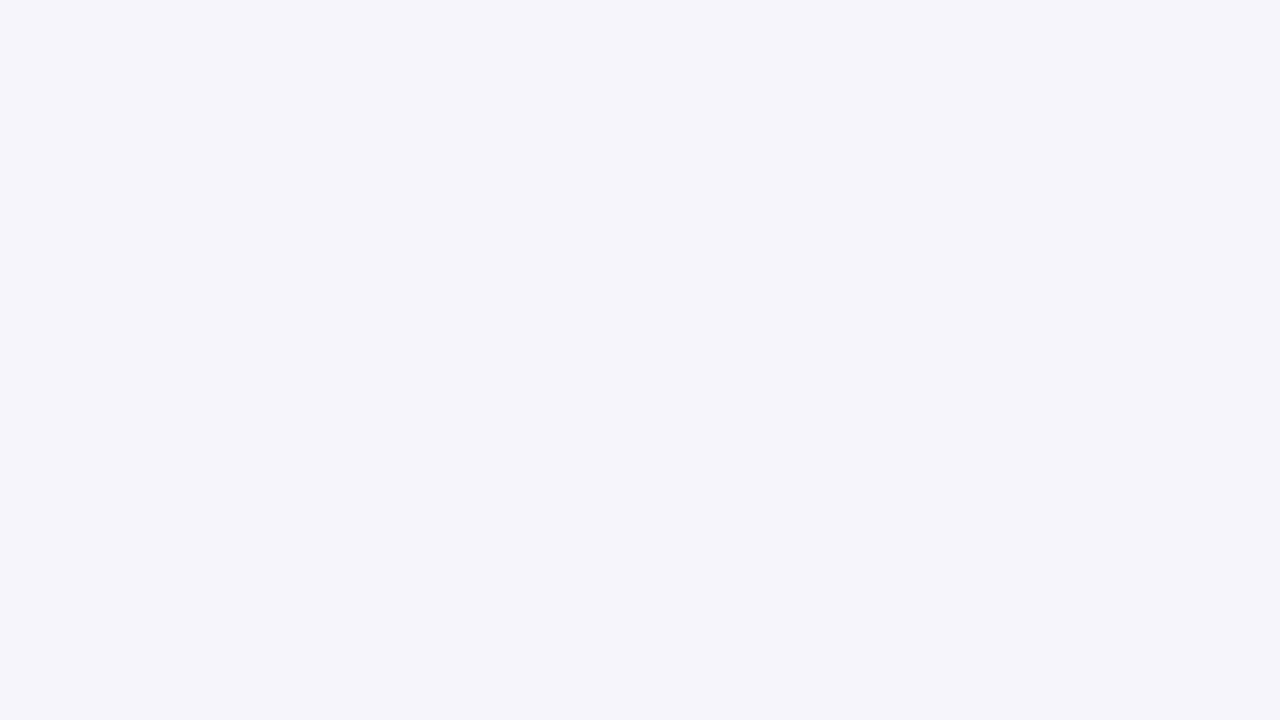

Verified page title is 'OrangeHRM'
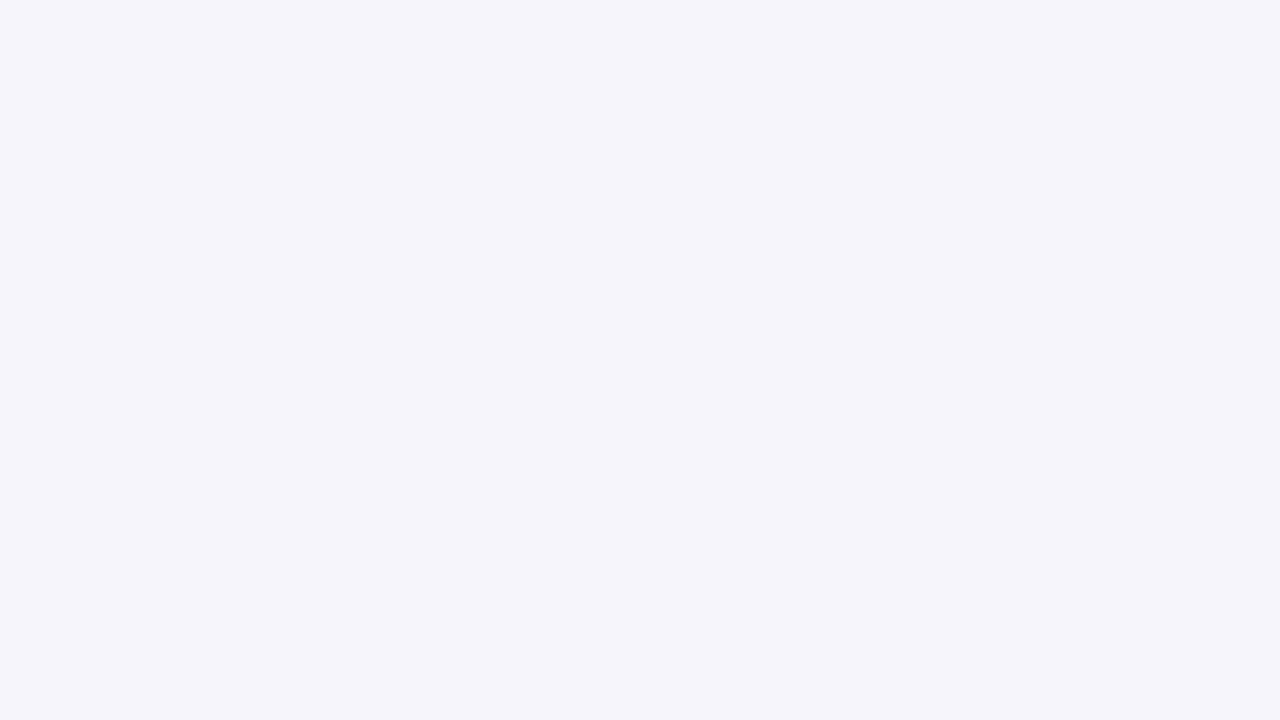

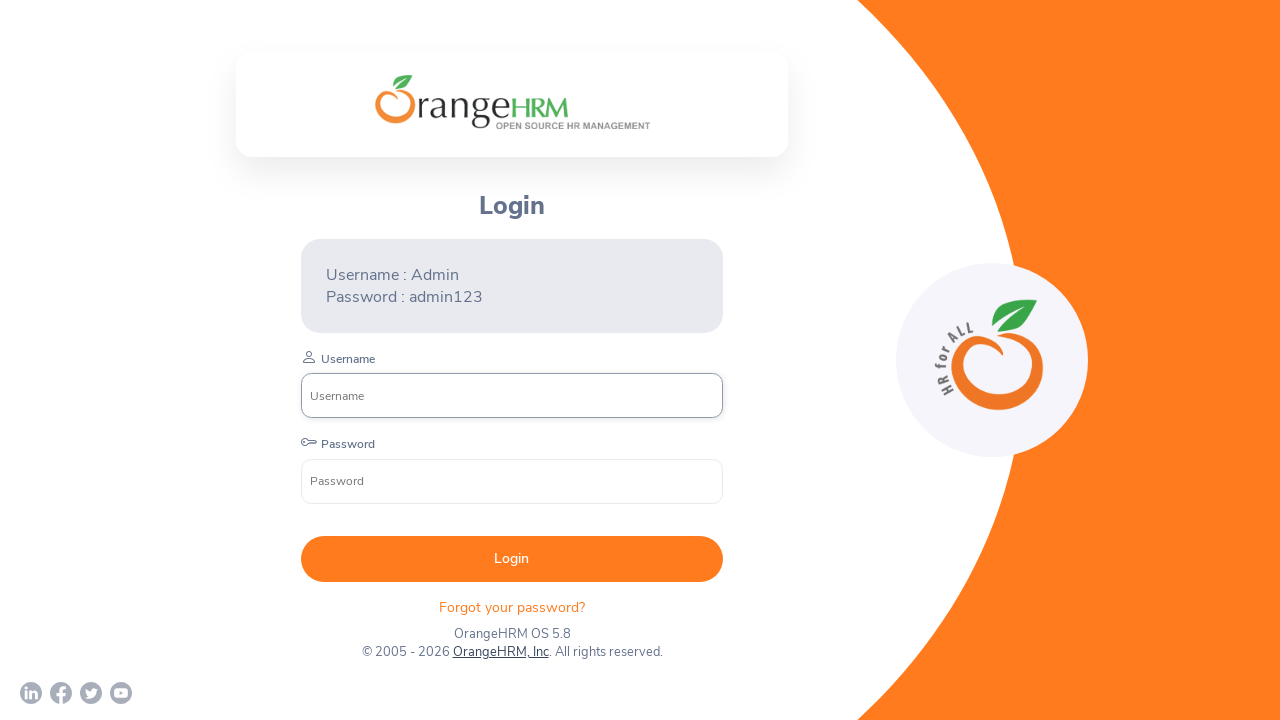